Waits for a price to drop to $100, clicks the Book button, then solves a mathematical problem and submits the answer

Starting URL: http://suninjuly.github.io/explicit_wait2.html

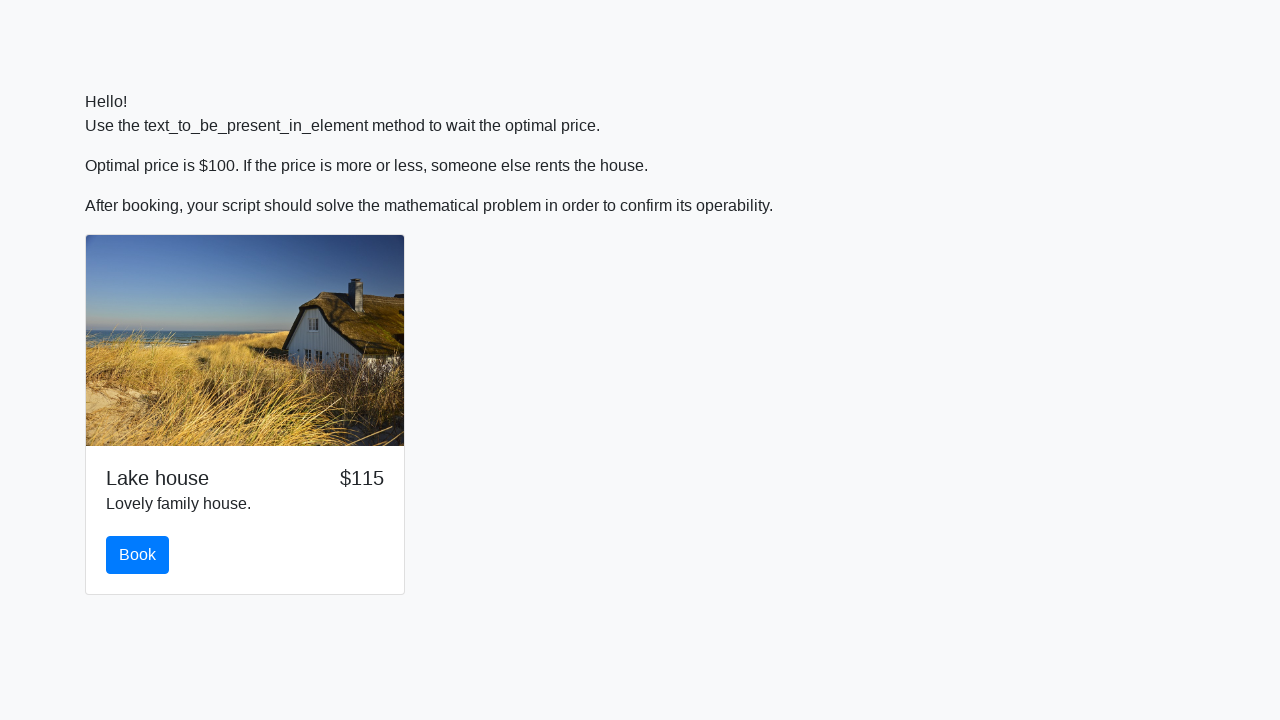

Waited for price to drop to $100
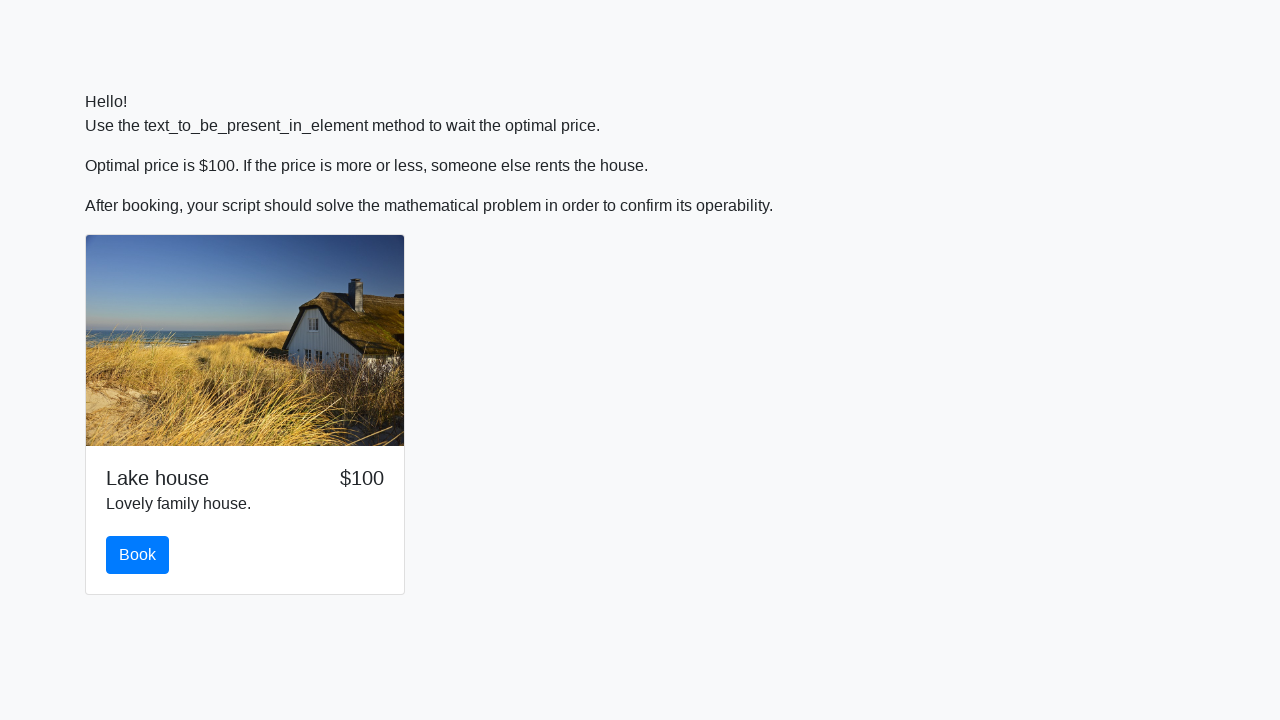

Clicked the Book button at (138, 555) on #book
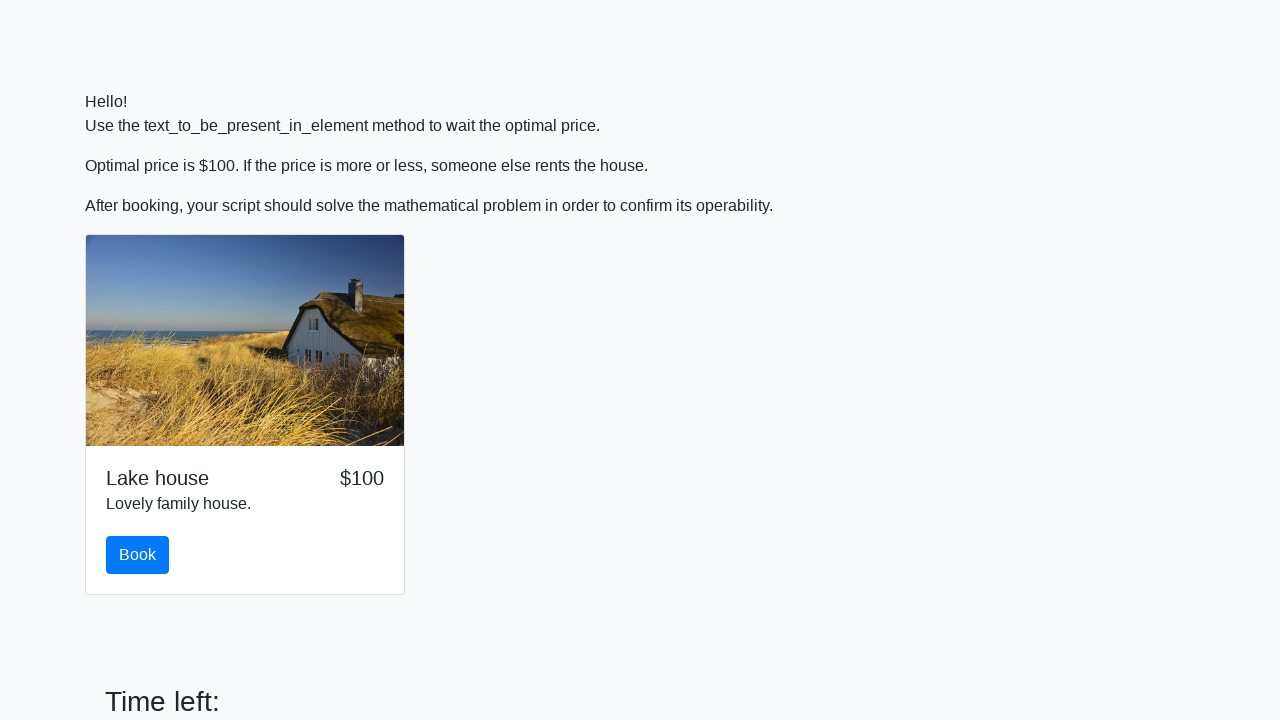

Retrieved number for calculation: 394
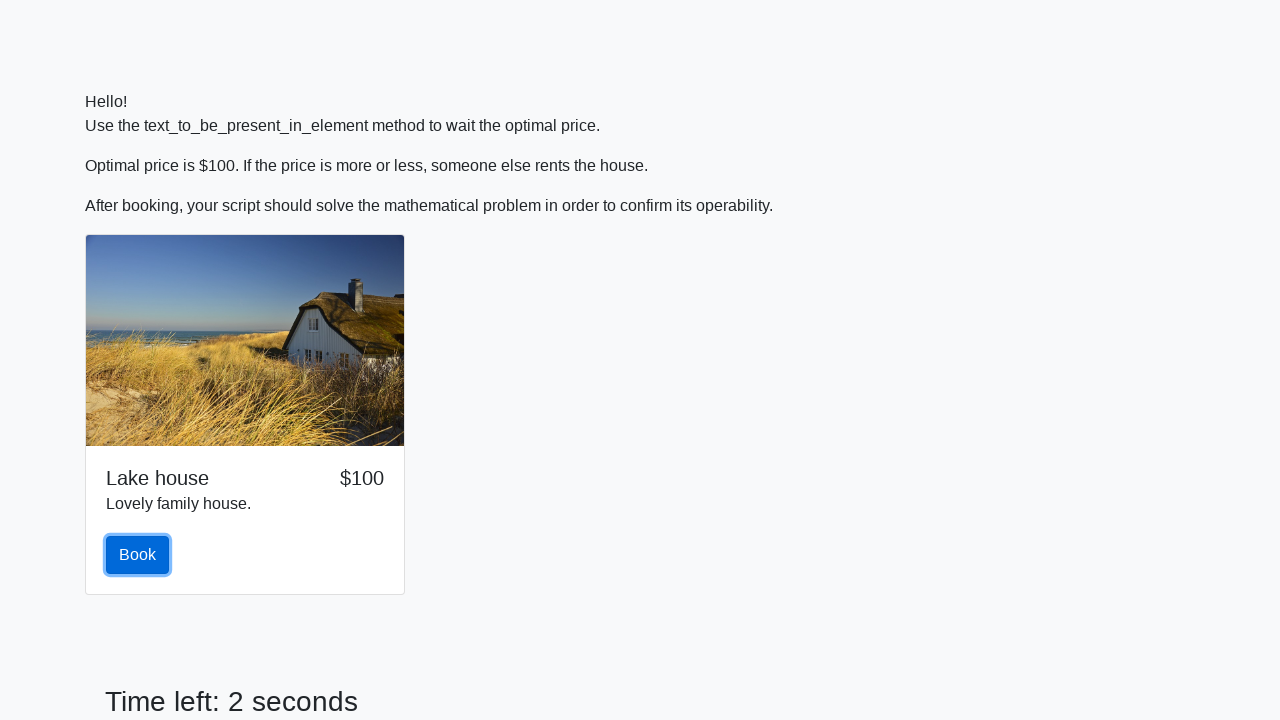

Calculated mathematical answer: 2.448038727220945
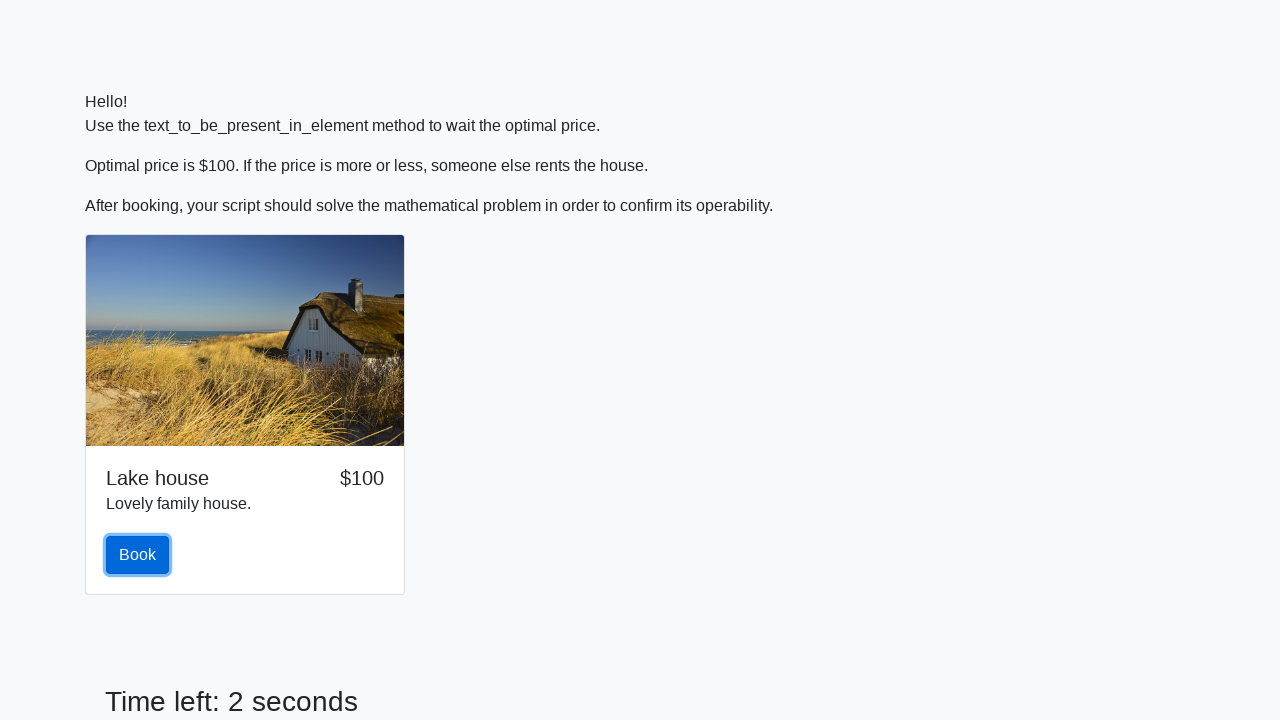

Filled answer field with calculated value: 2.448038727220945 on #answer
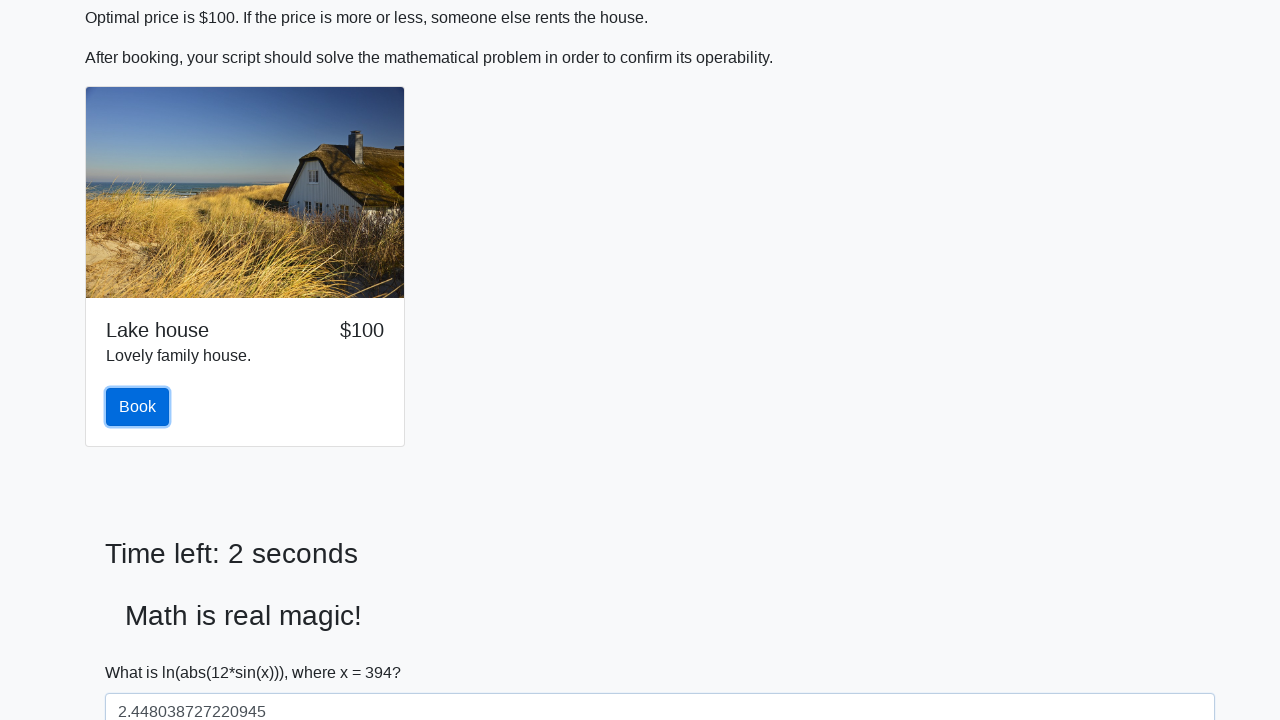

Clicked the solve button to submit answer at (143, 651) on #solve
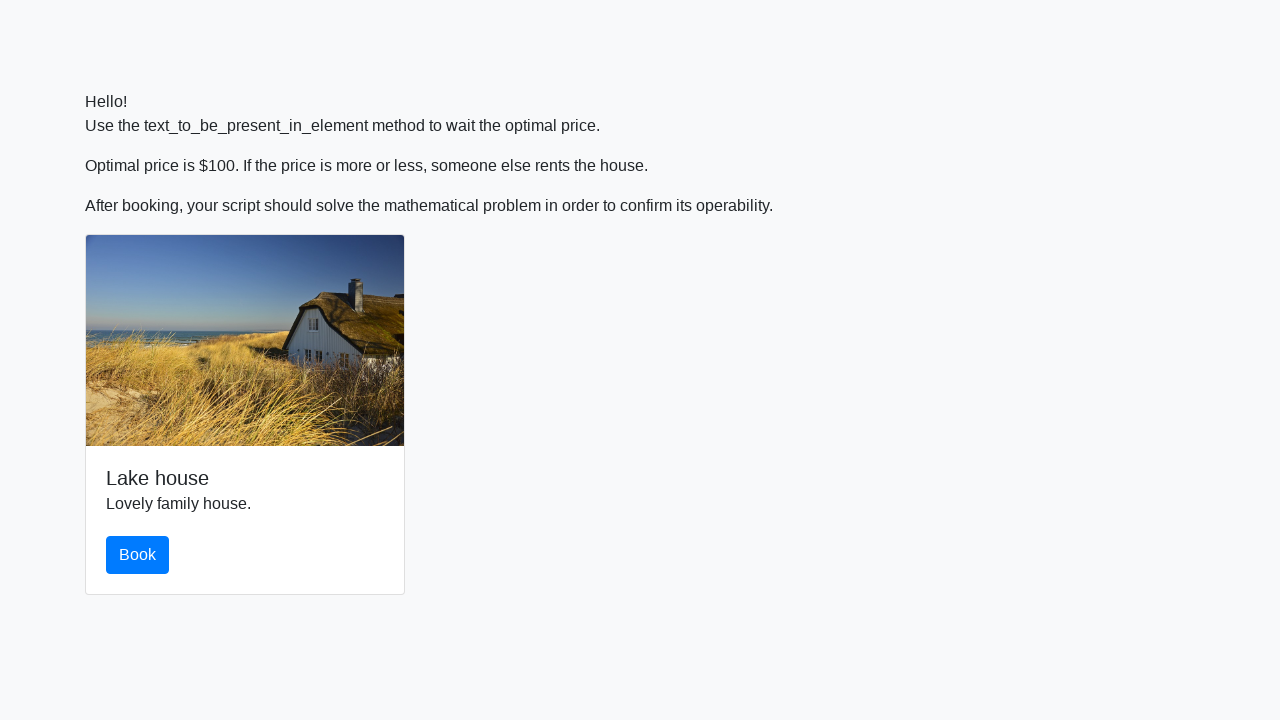

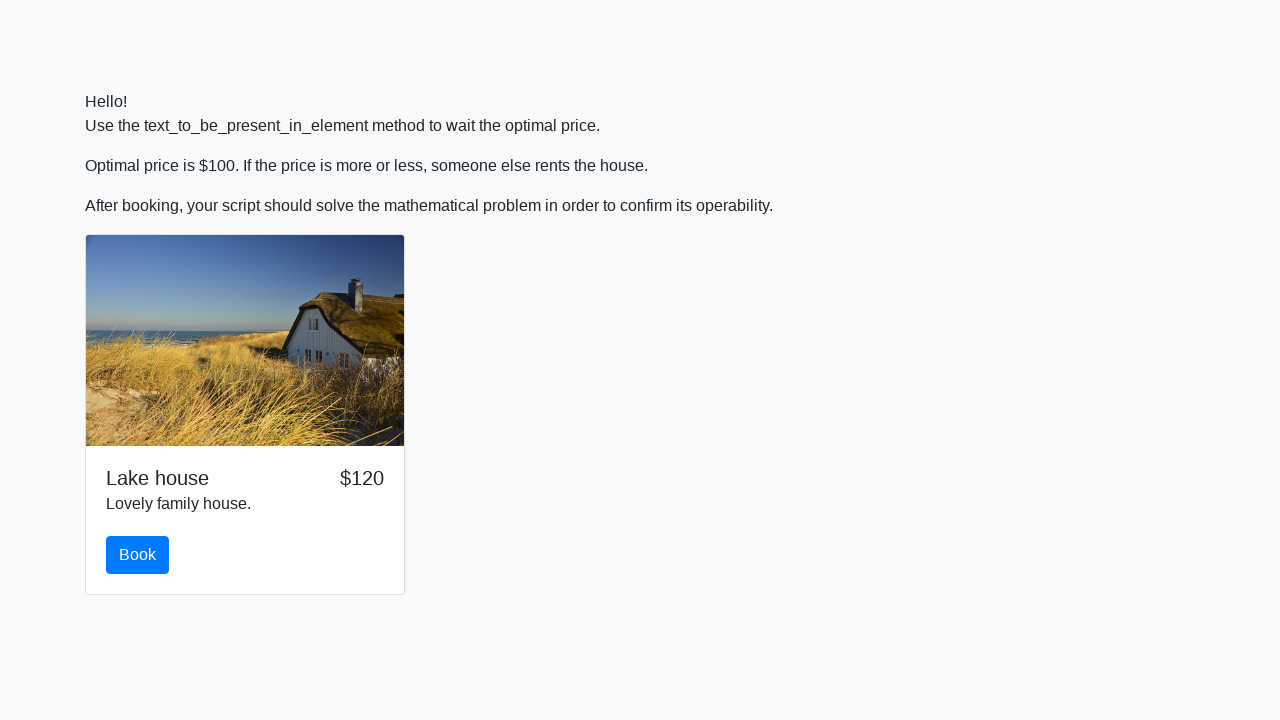